Fills out a community/club membership registration form on a Turkish university website by selecting a community from a dropdown and entering personal information including name, faculty/department, student number, phone, email, and address.

Starting URL: http://mediko.akdeniz.edu.tr/topluluk/

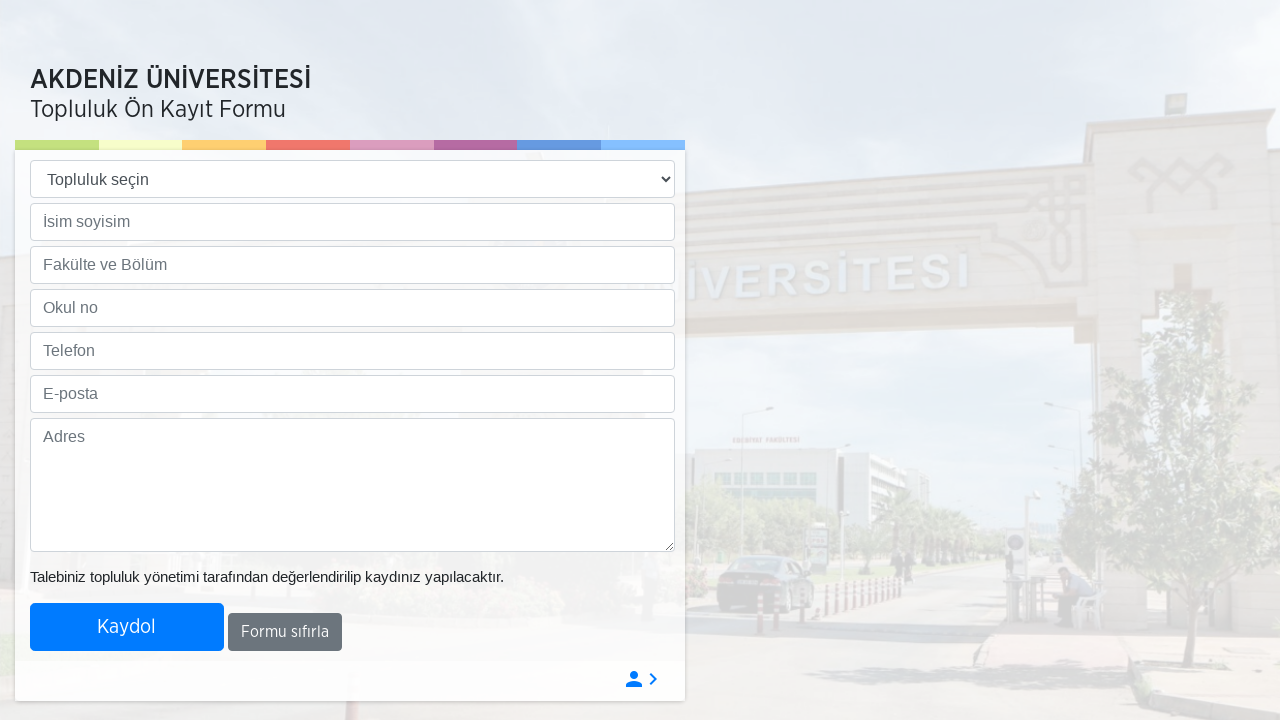

Waited for dropdown selector to load
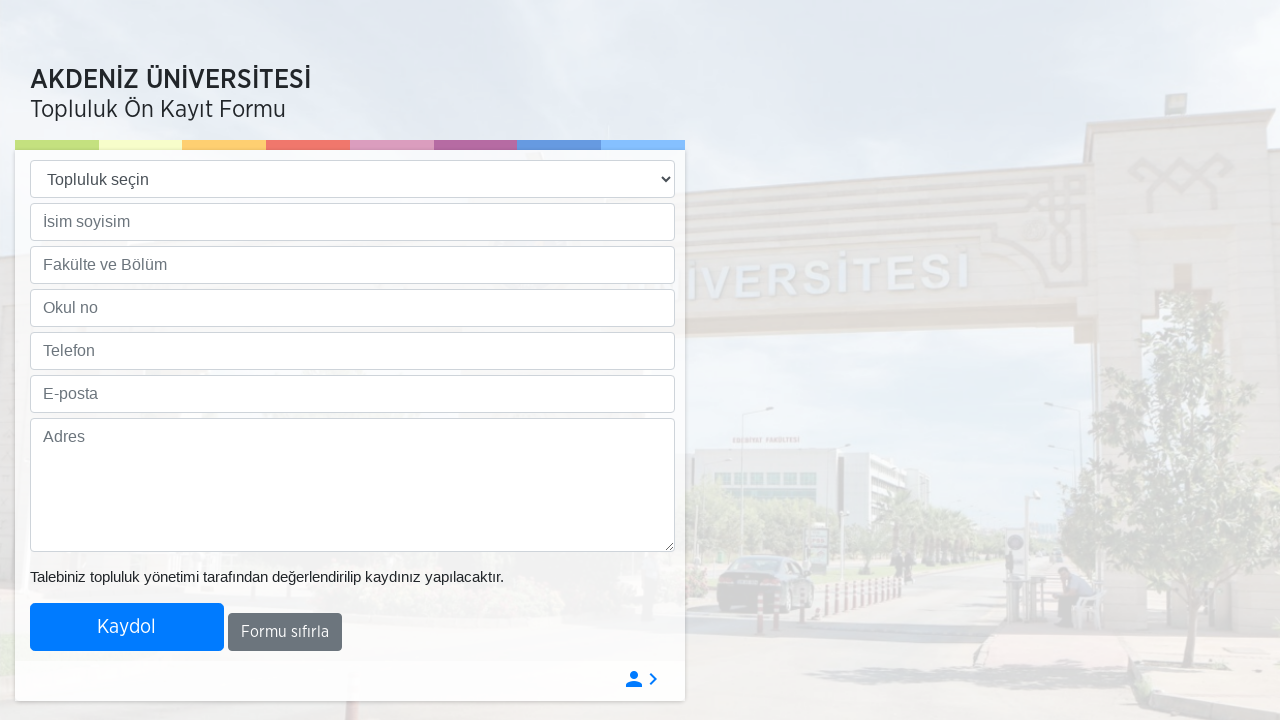

Located the community dropdown element
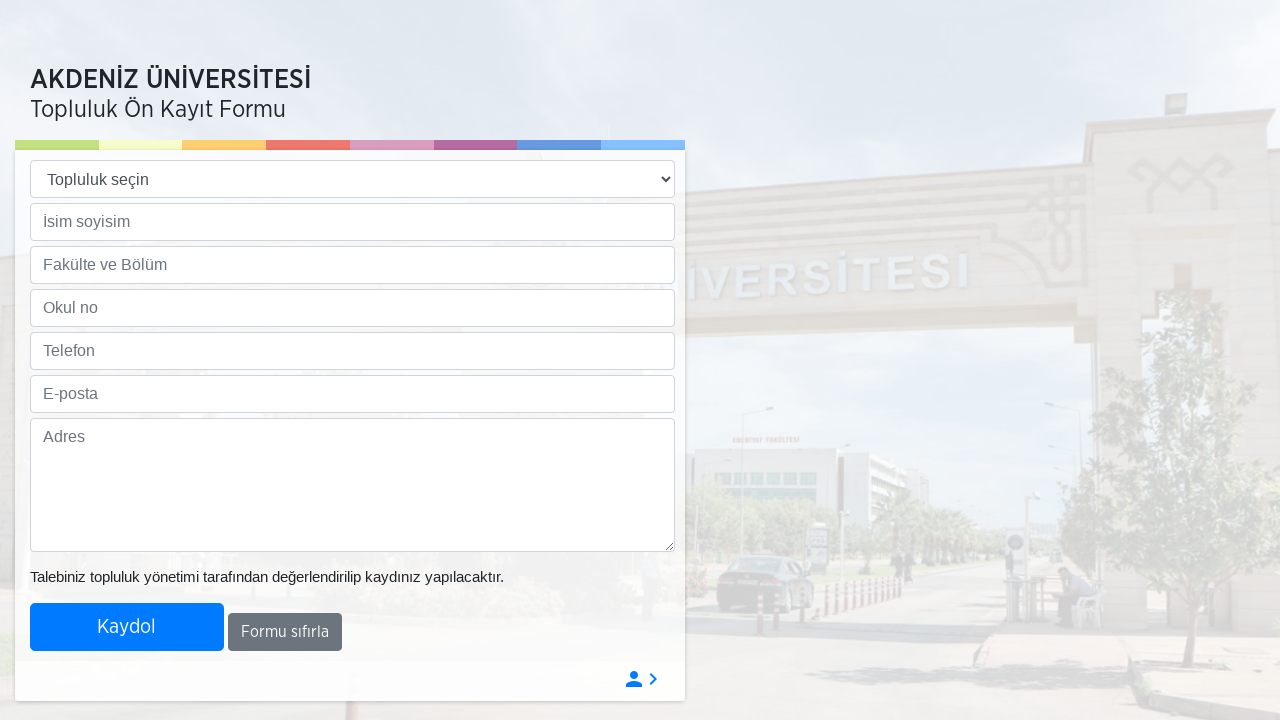

Retrieved all dropdown options (144 total)
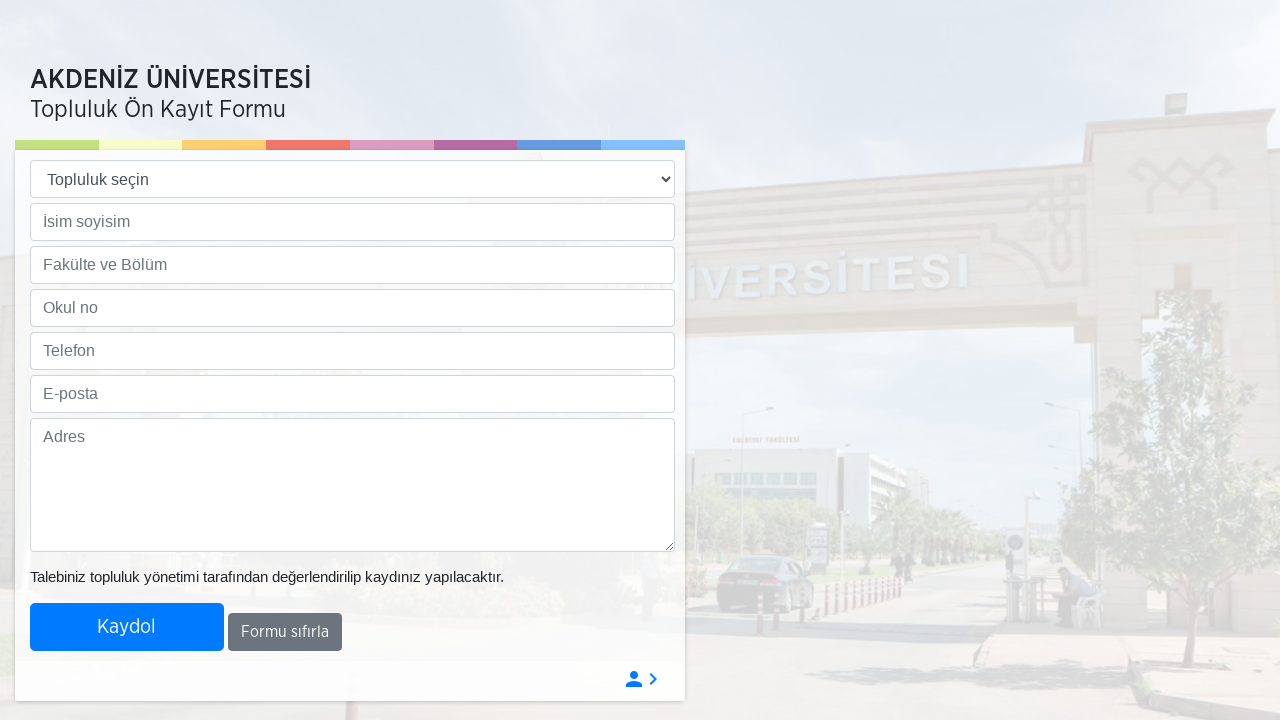

Selected community option at index 141 (3rd from end) on select
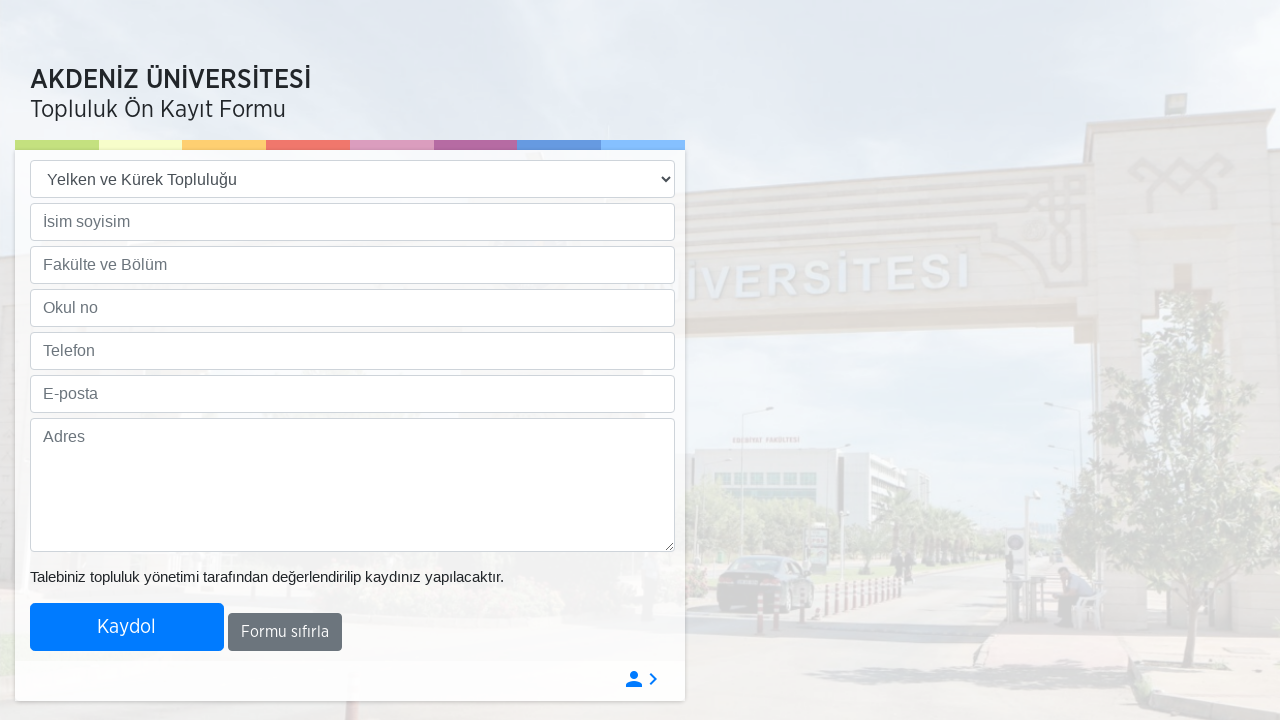

Waited 1 second for dropdown selection to process
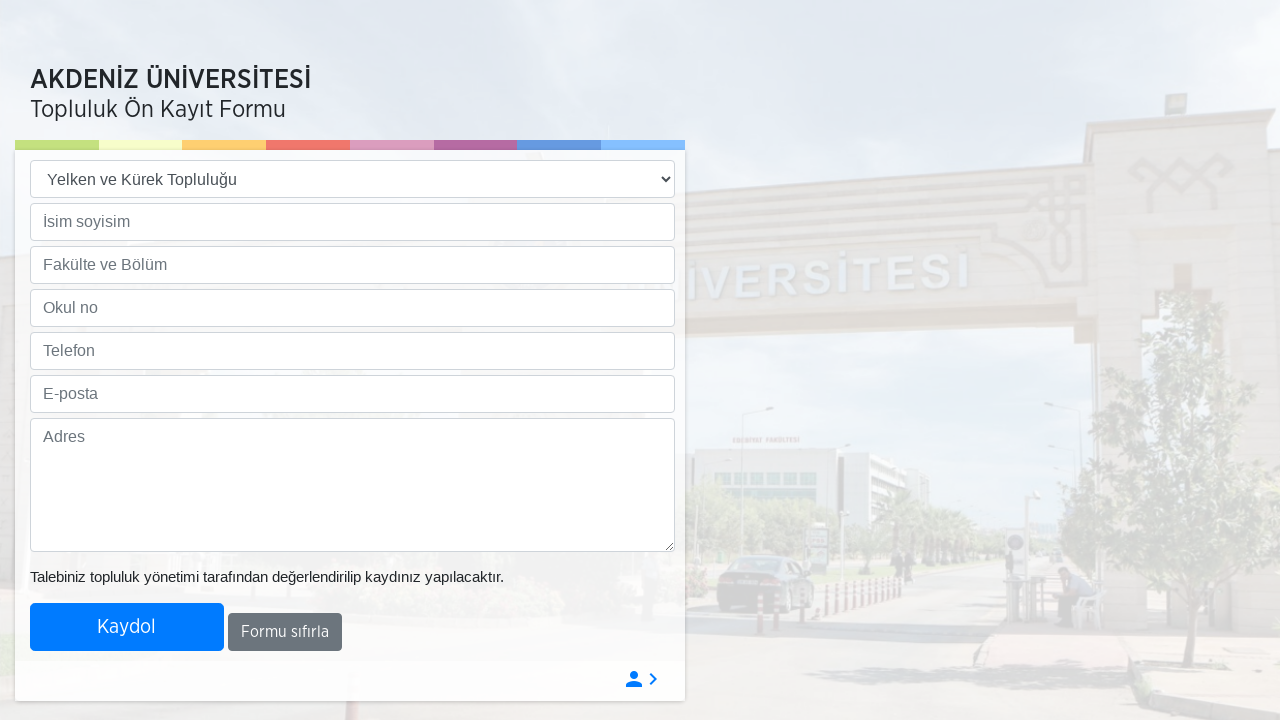

Filled name field with 'Ahmet Yılmaz' on input[placeholder='İsim soyisim']
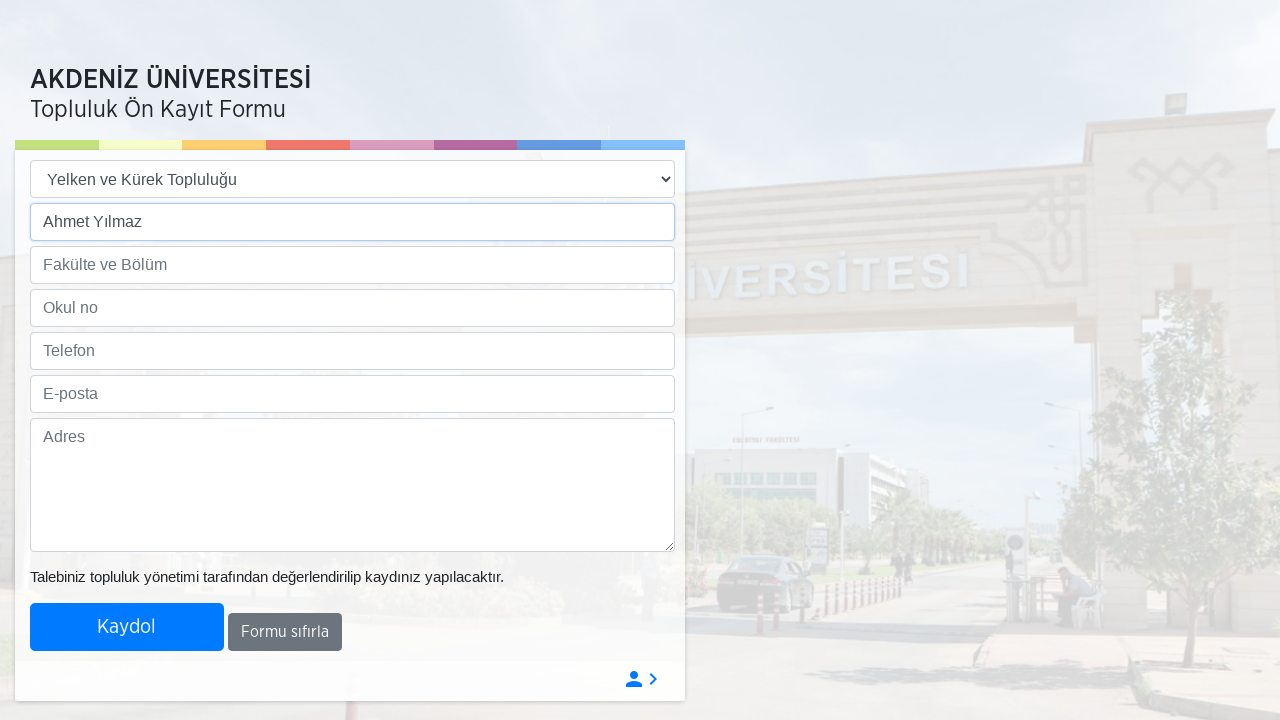

Filled faculty/department field with 'Mühendislik Fakültesi - Bilgisayar Mühendisliği' on input[placeholder='Fakülte ve Bölüm']
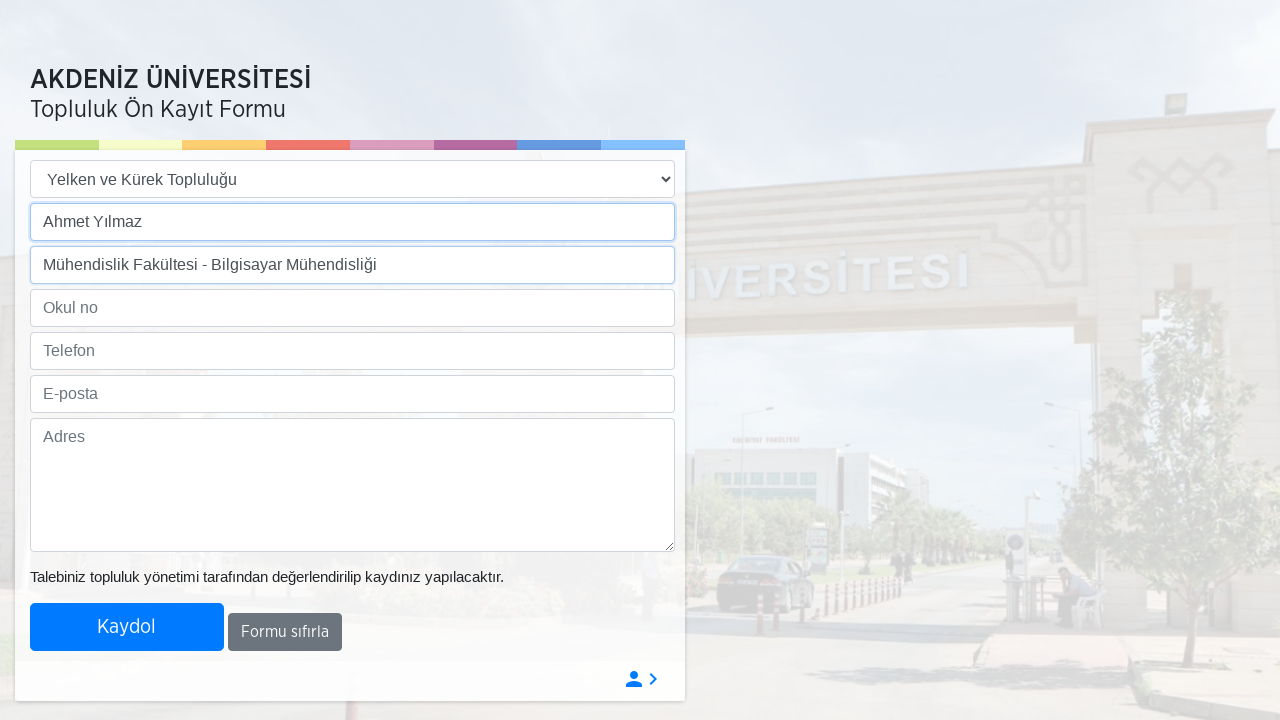

Filled student number field with '20210541087' on input[placeholder='Okul no']
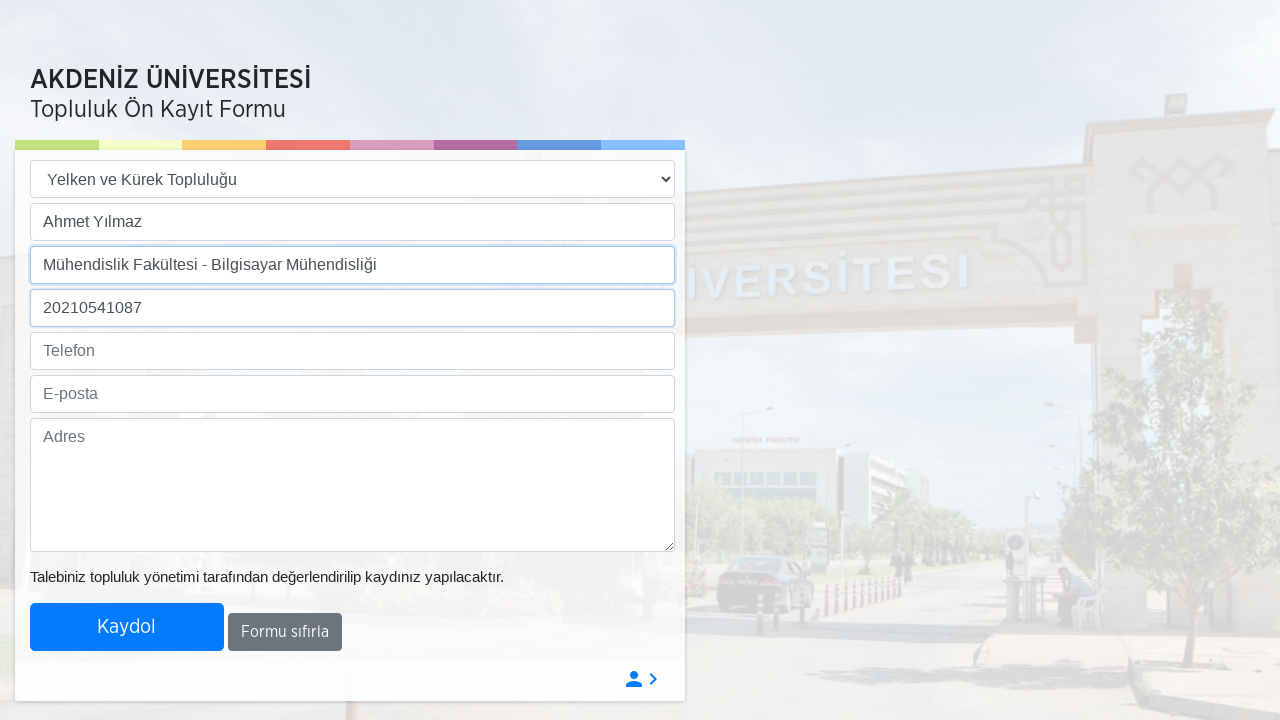

Filled phone number field with '05321234567' on input[placeholder='Telefon']
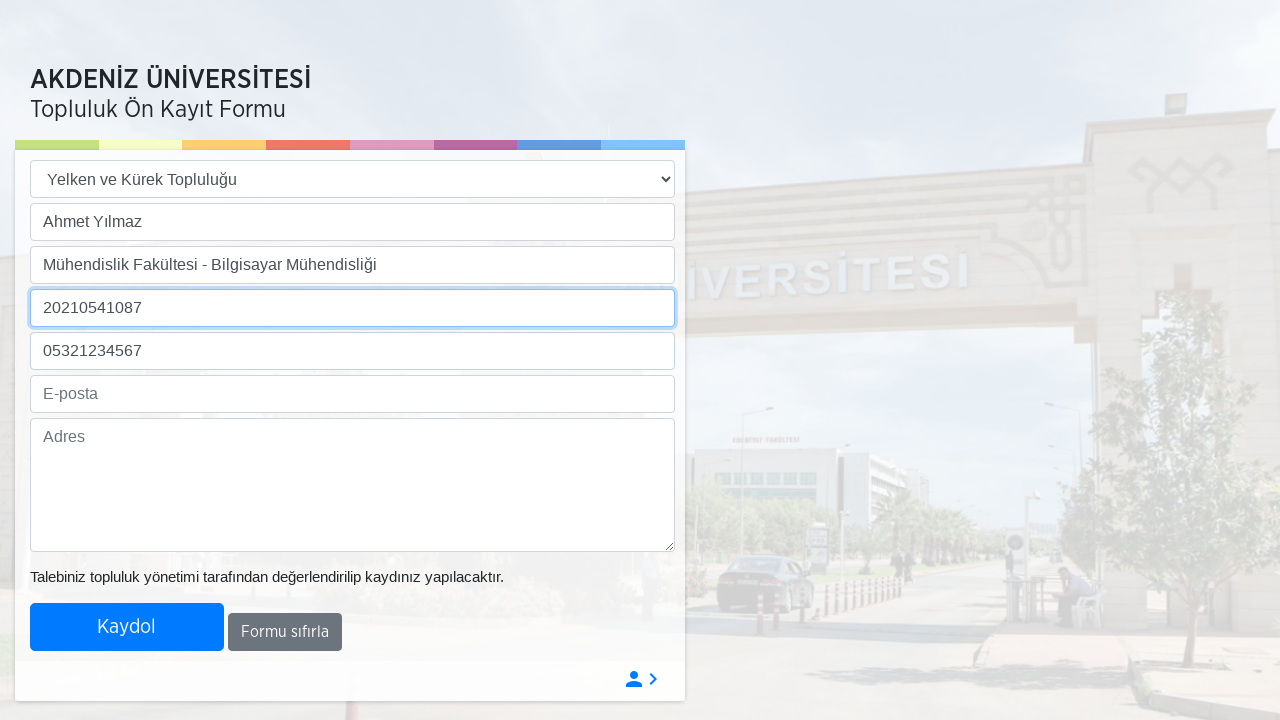

Filled email field with 'ahmetyilmaz@ogr.akdeniz.edu.tr' on input[placeholder='E-posta']
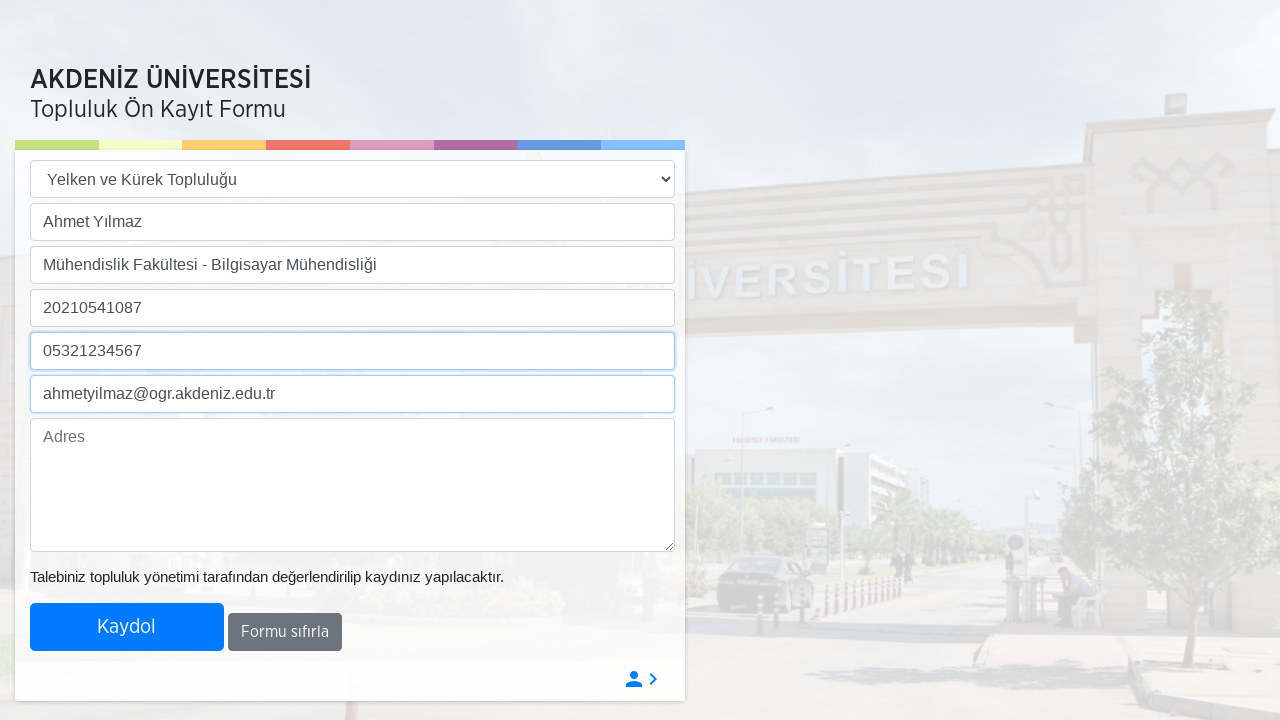

Filled address field with 'Akdeniz Üniversitesi' on textarea[placeholder='Adres']
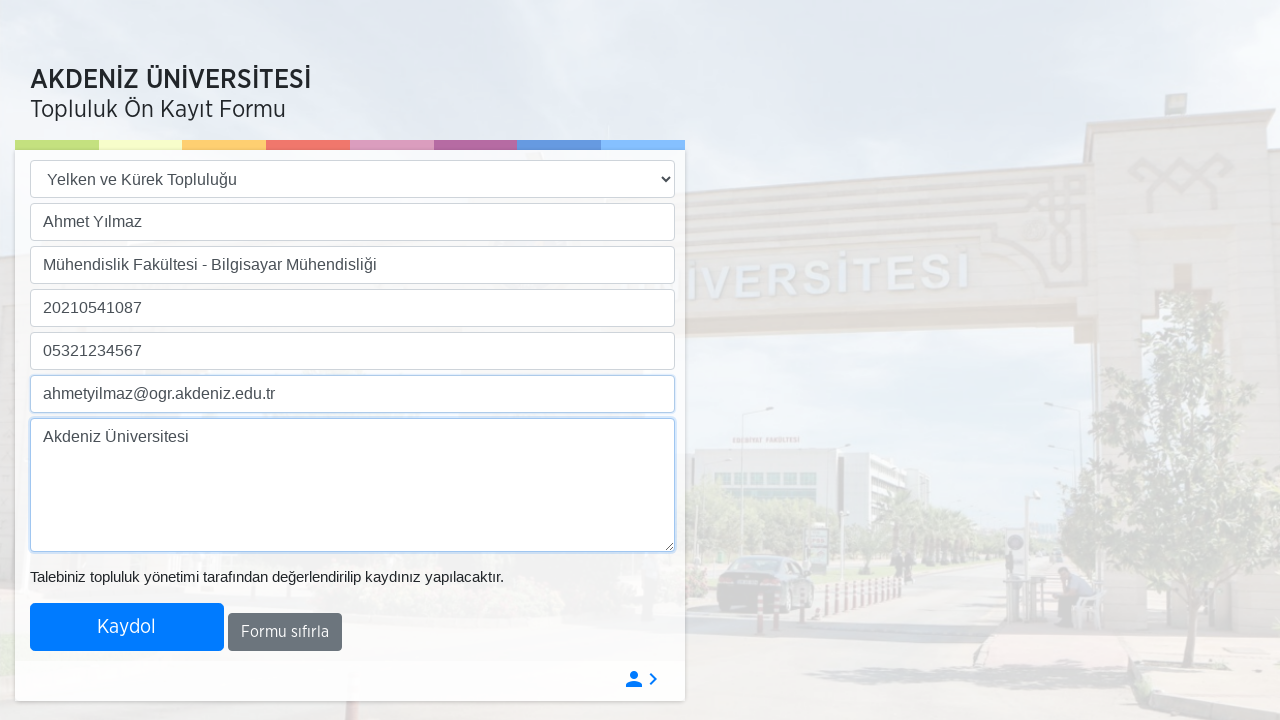

Clicked the 'Kaydol' (Register) submit button at (127, 627) on xpath=//button[contains(text(), 'Kaydol')]
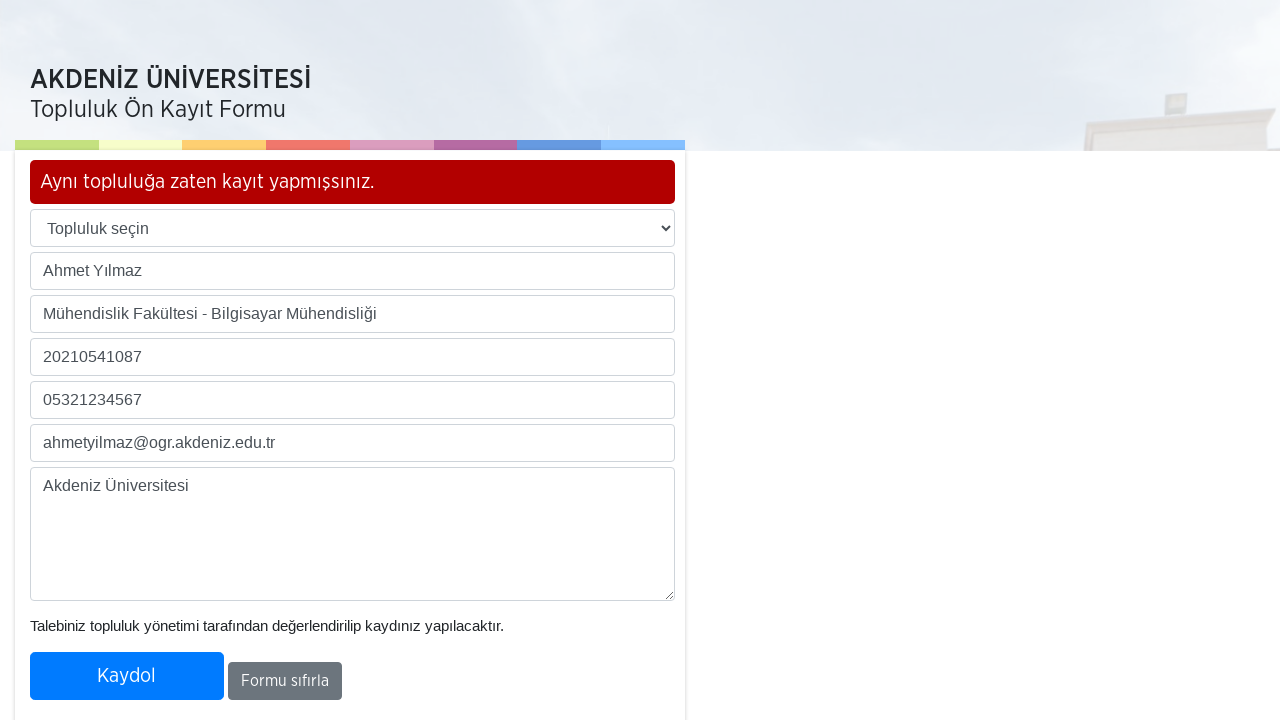

Waited 2 seconds for form submission to complete
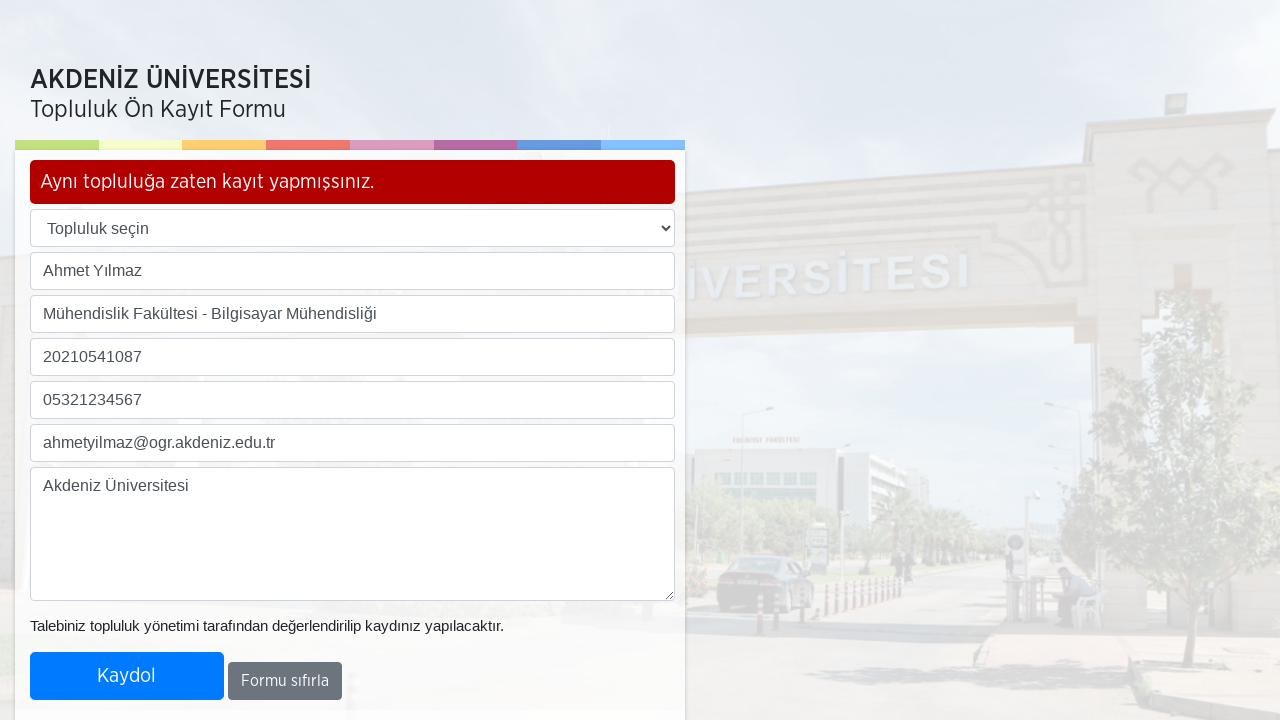

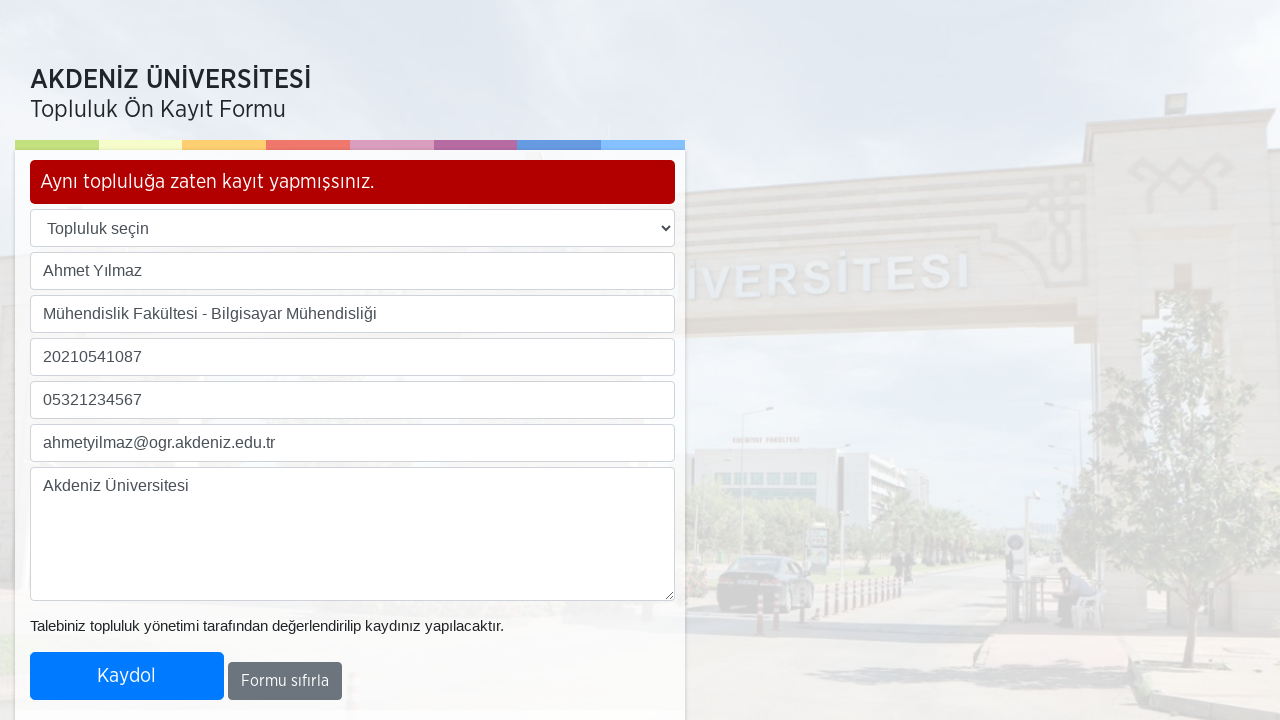